Tests that edits are cancelled when pressing Escape

Starting URL: https://demo.playwright.dev/todomvc

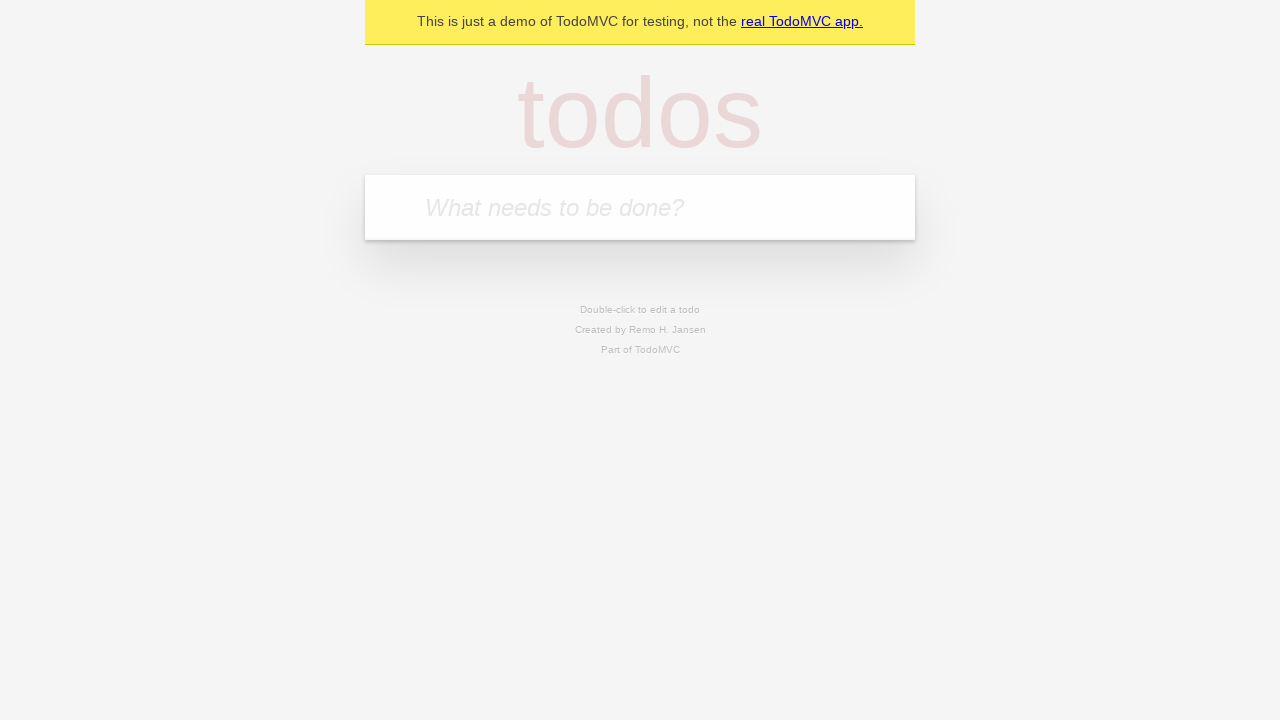

Filled new todo field with 'buy some cheese' on .new-todo
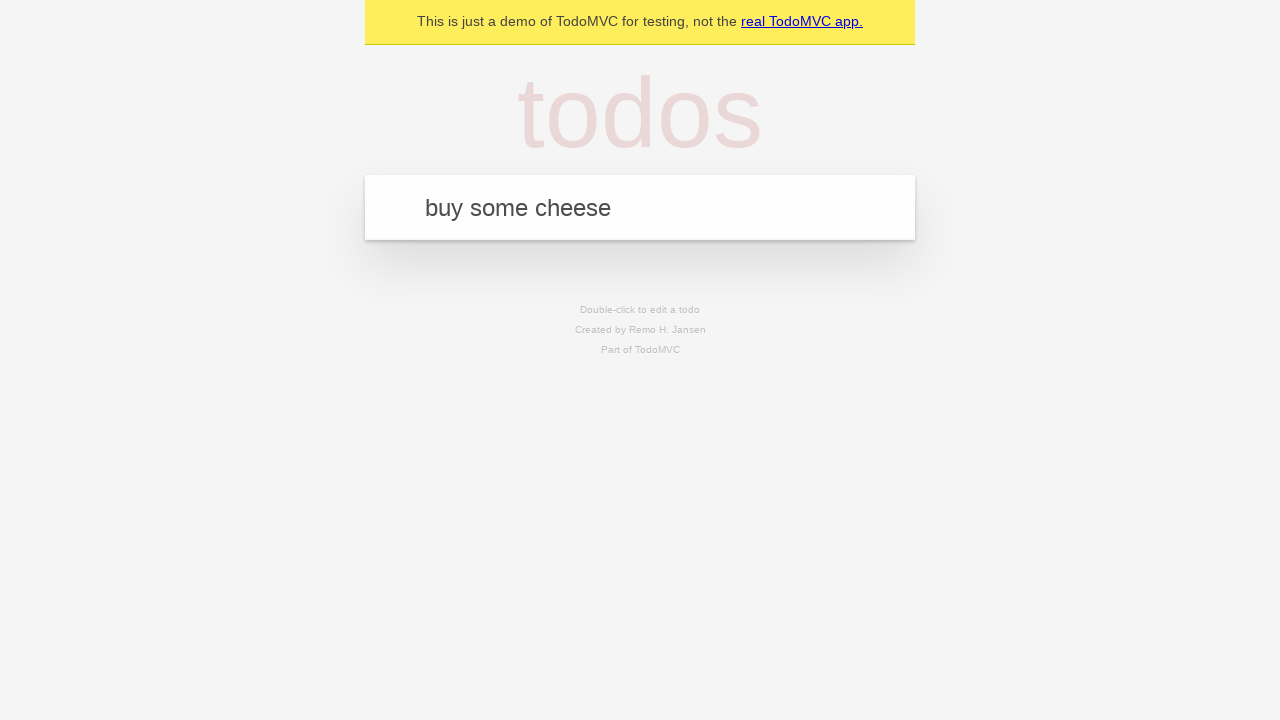

Pressed Enter to create first todo on .new-todo
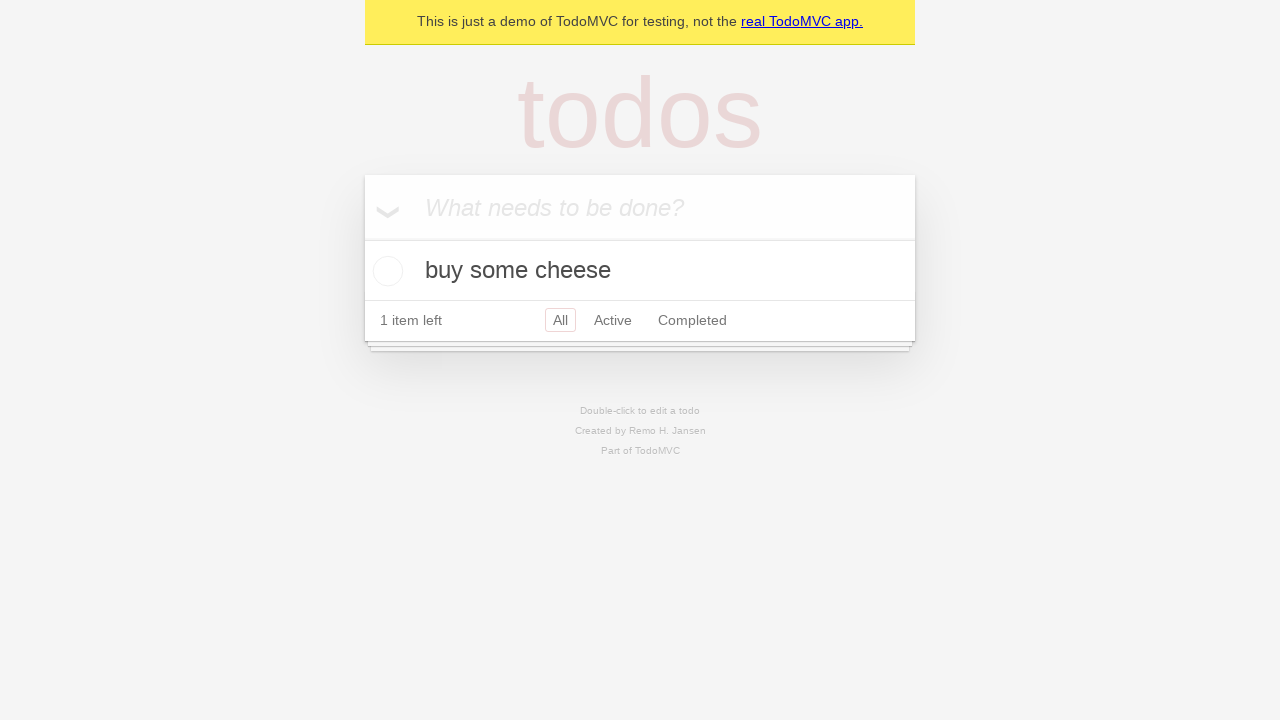

Filled new todo field with 'feed the cat' on .new-todo
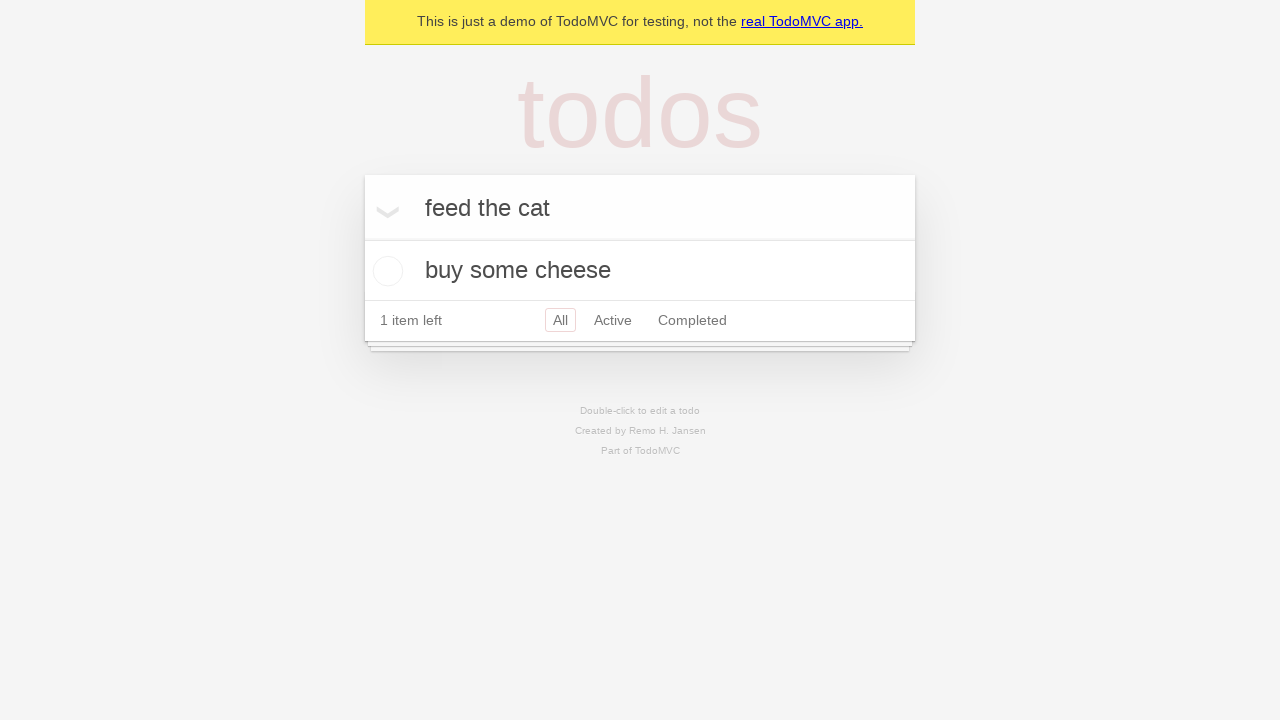

Pressed Enter to create second todo on .new-todo
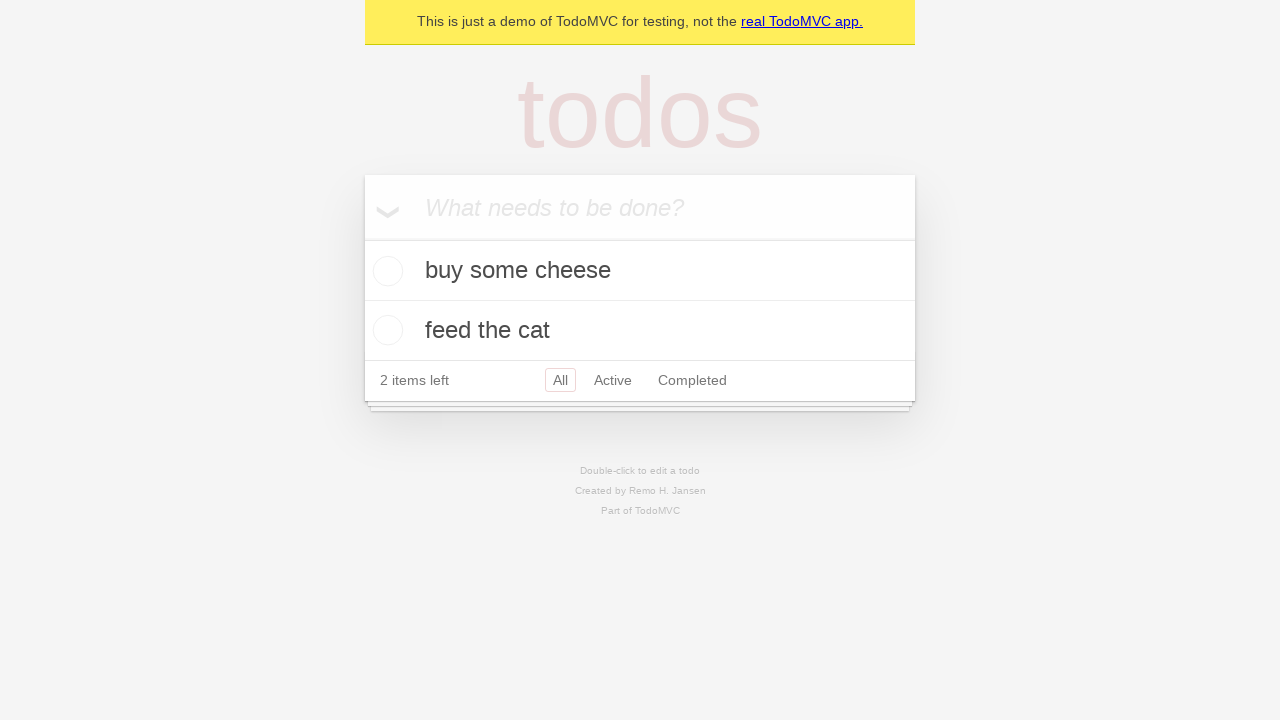

Filled new todo field with 'book a doctors appointment' on .new-todo
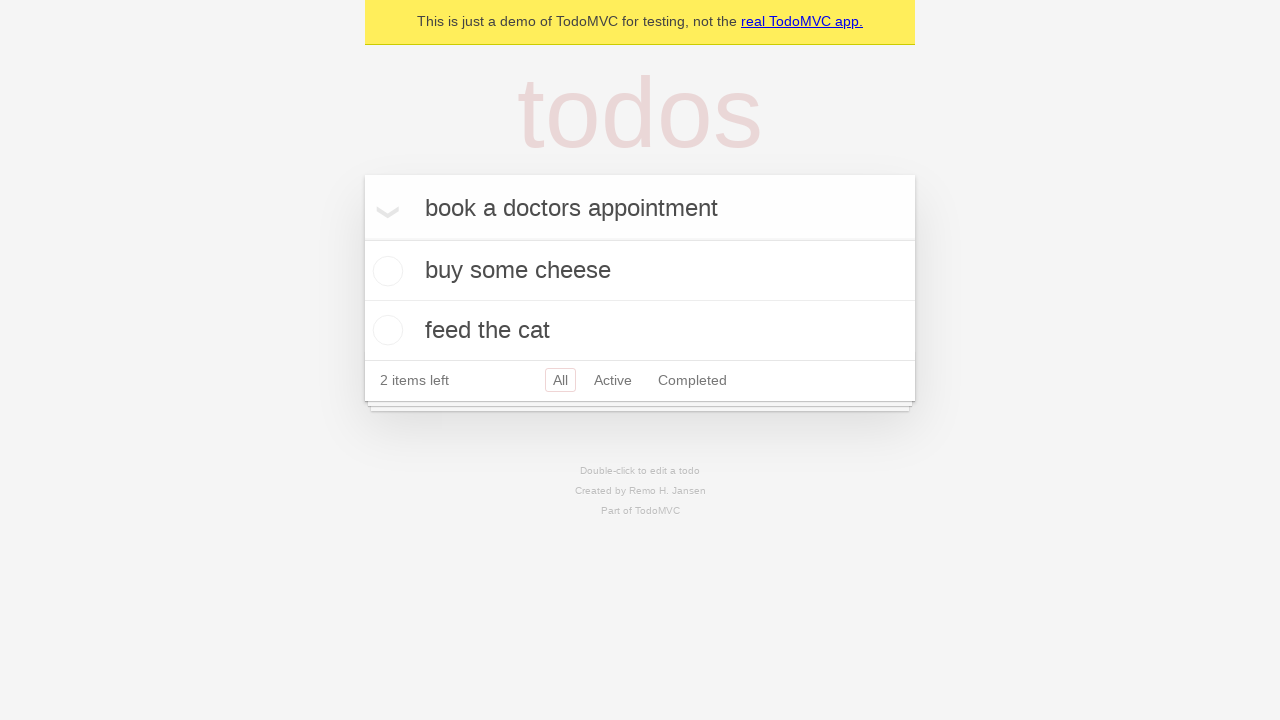

Pressed Enter to create third todo on .new-todo
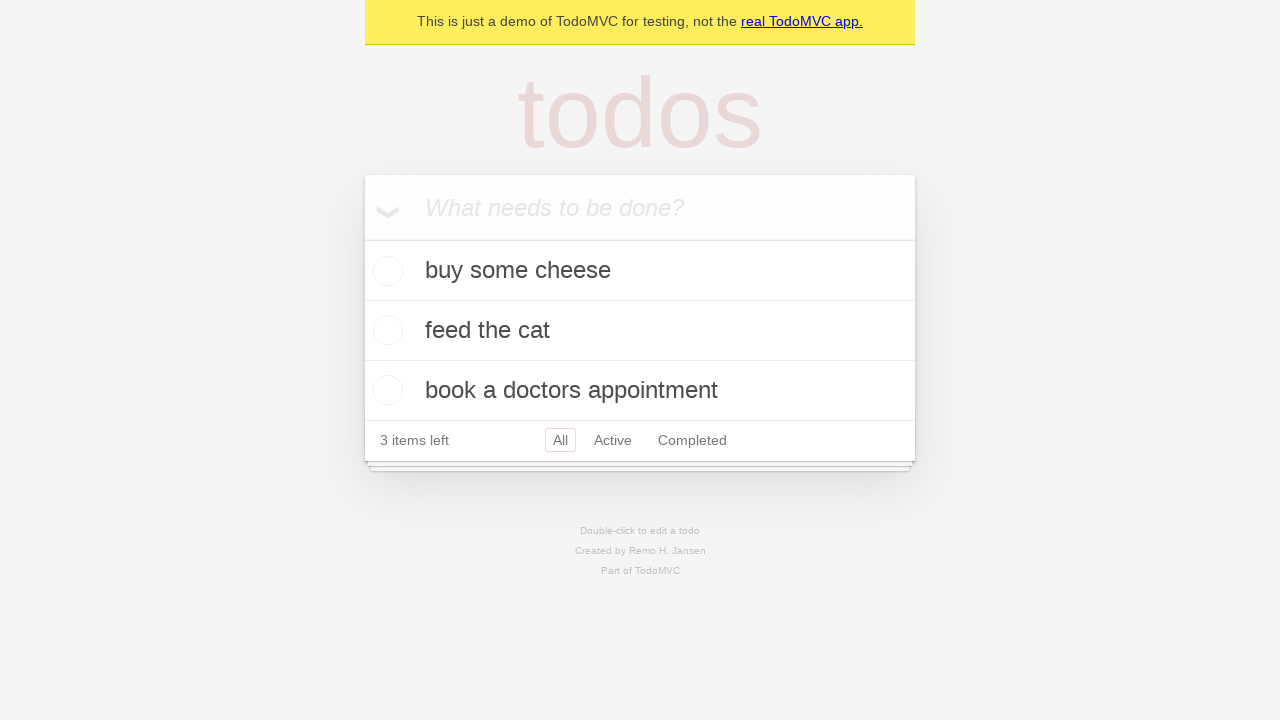

Waited for all three todos to load
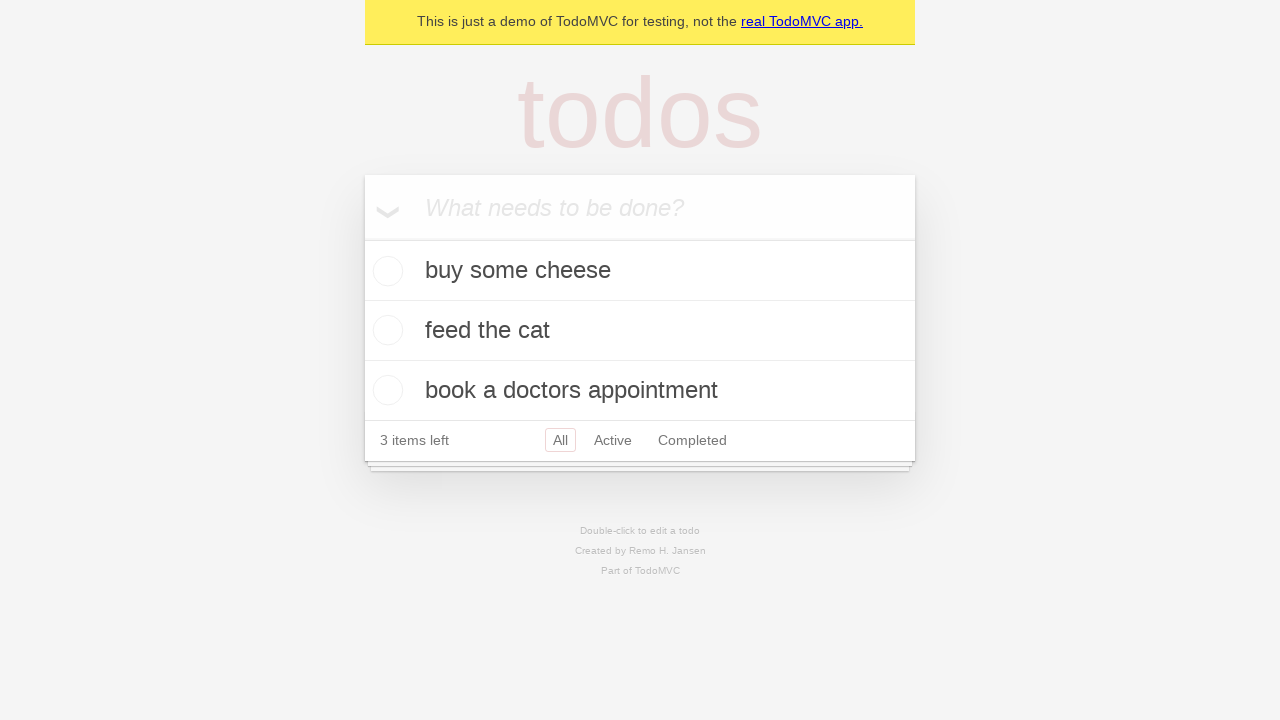

Double-clicked on second todo to enter edit mode at (640, 331) on .todo-list li >> nth=1
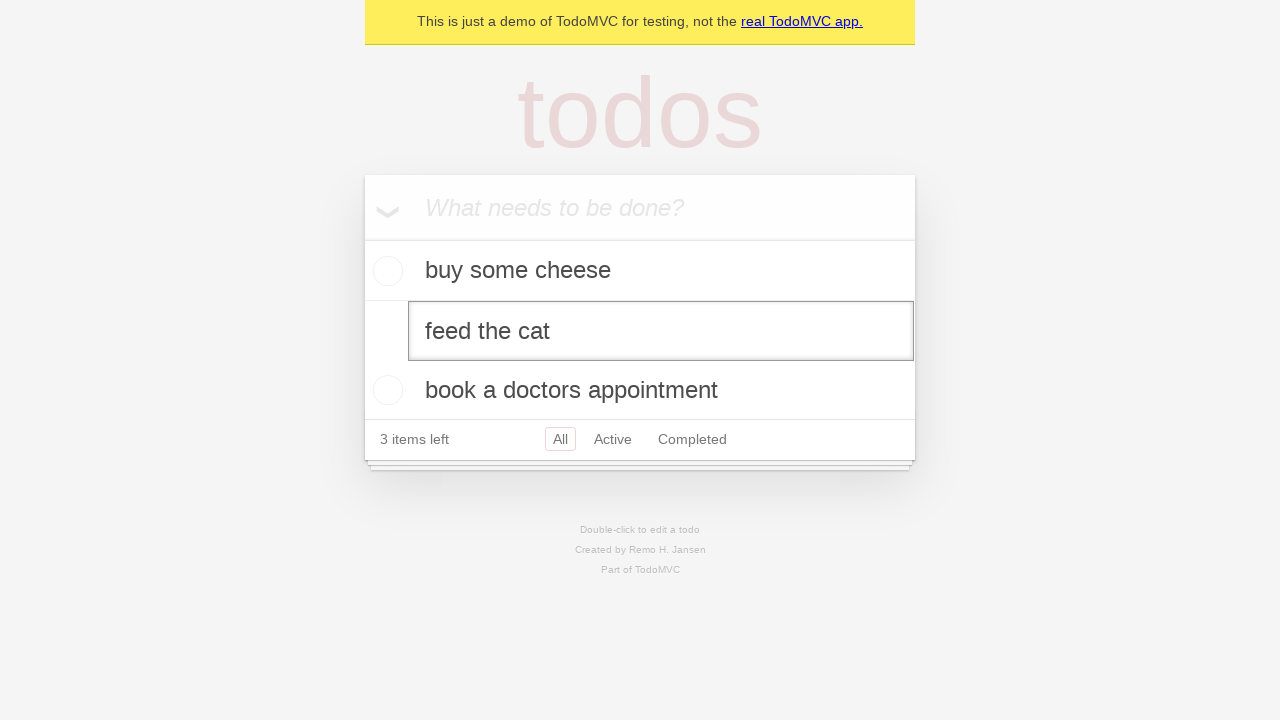

Filled edit field with 'buy some sausages' on .todo-list li >> nth=1 >> .edit
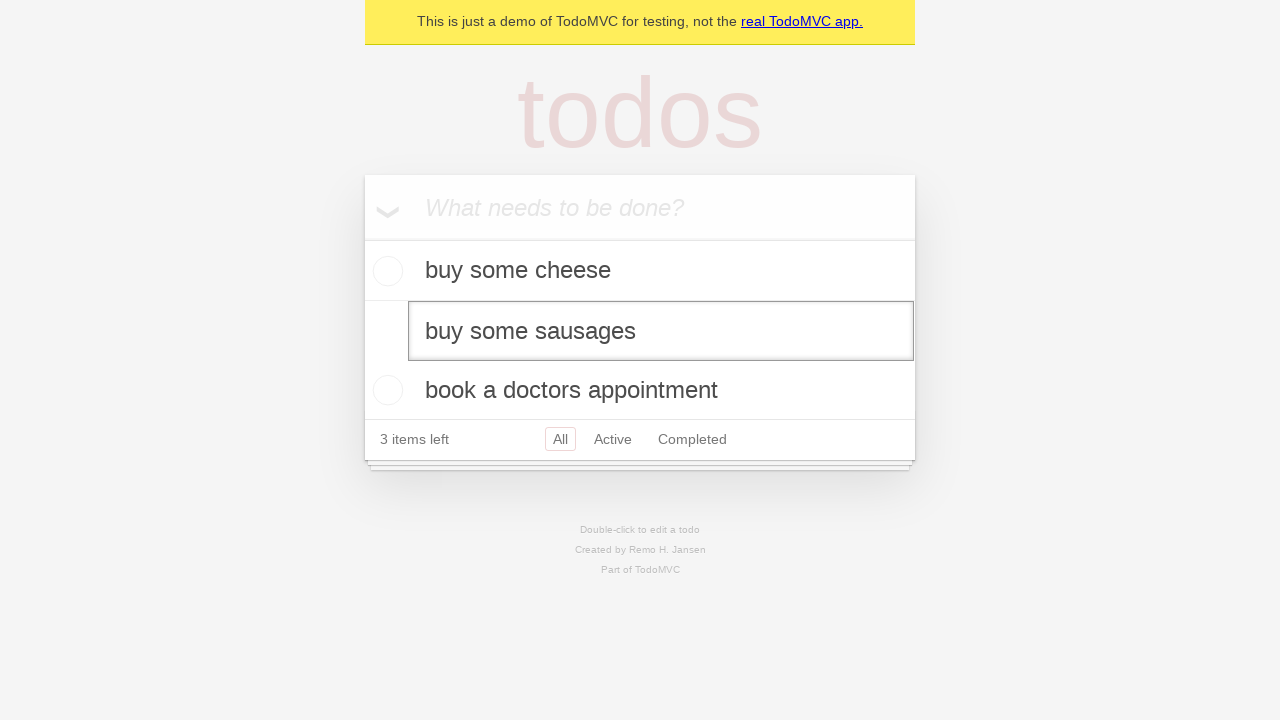

Pressed Escape to cancel the edit on .todo-list li >> nth=1 >> .edit
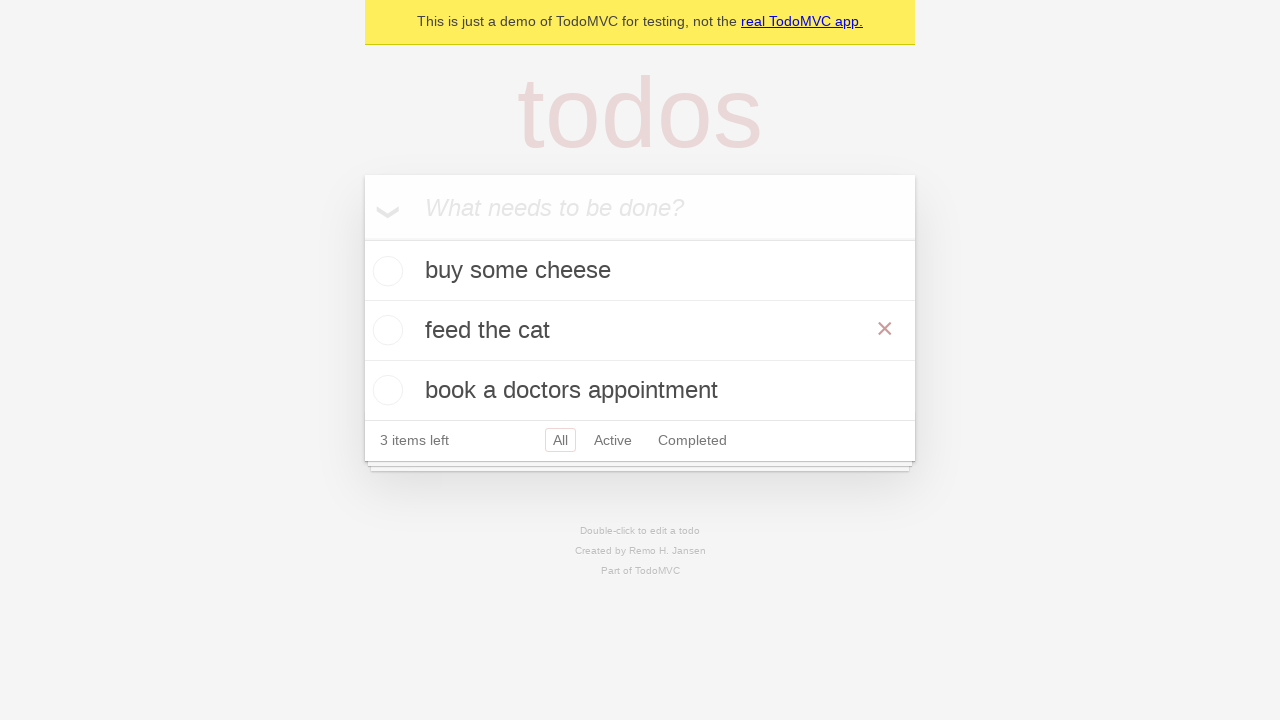

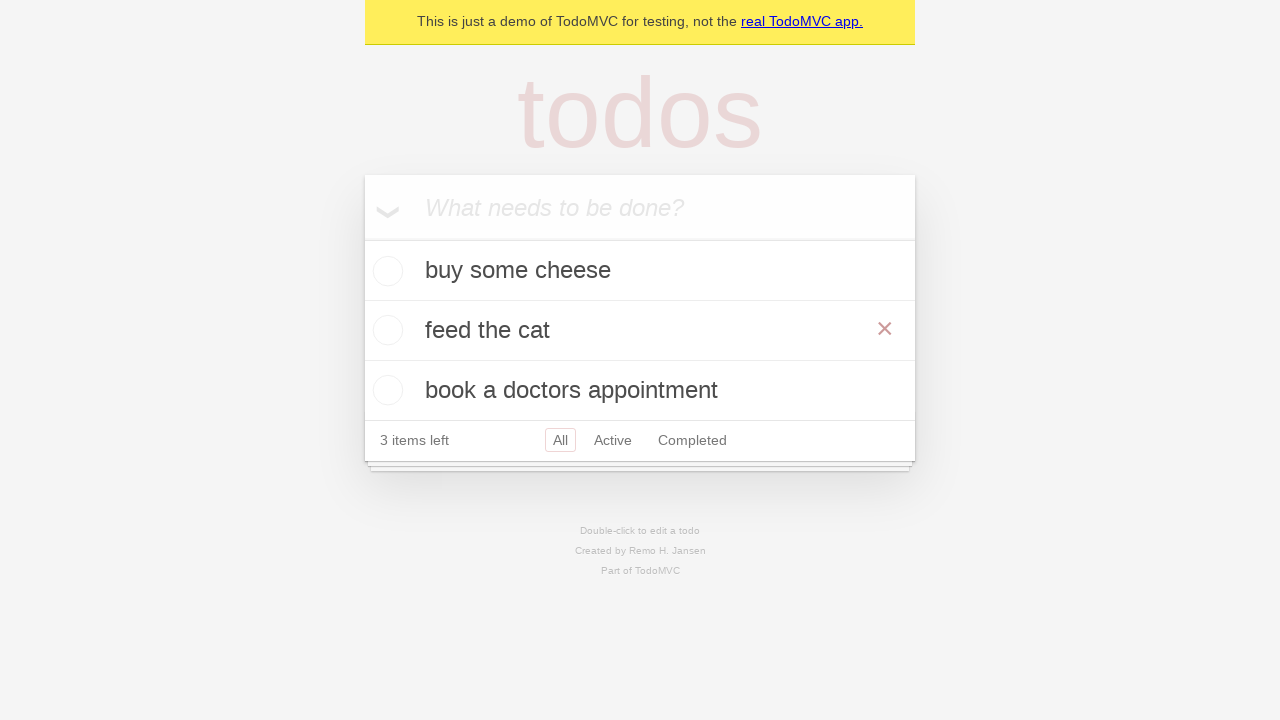